Tests input field functionality by entering a numeric value, using arrow keys to decrement the value, and clearing the field. Verifies the input field correctly responds to keyboard interactions.

Starting URL: http://the-internet.herokuapp.com/inputs

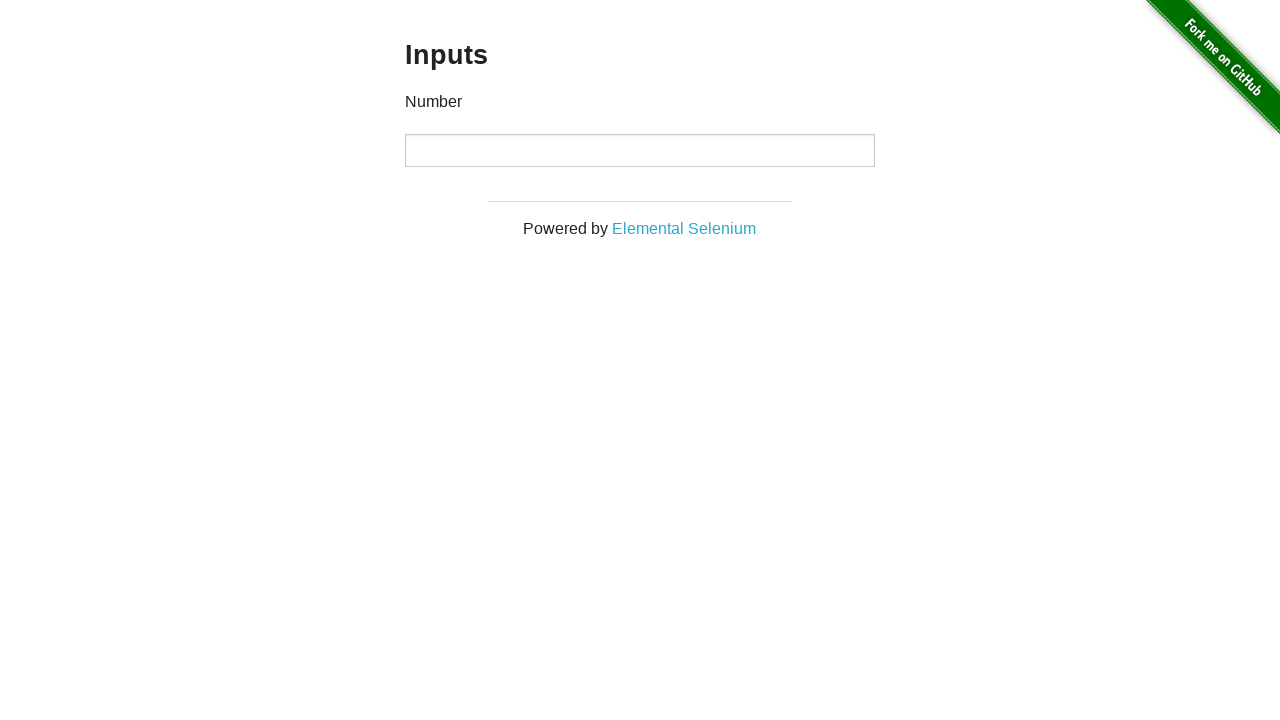

Filled input field with numeric value '20' on input >> nth=0
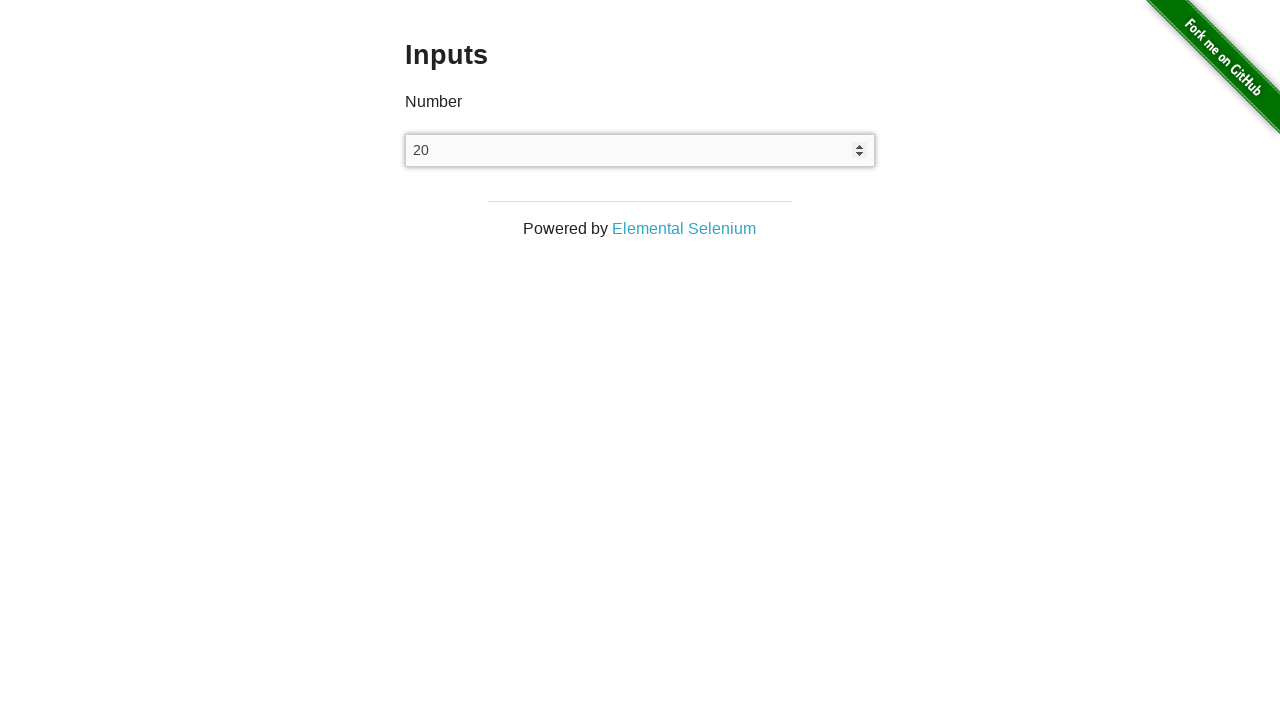

Verified input field contains '20'
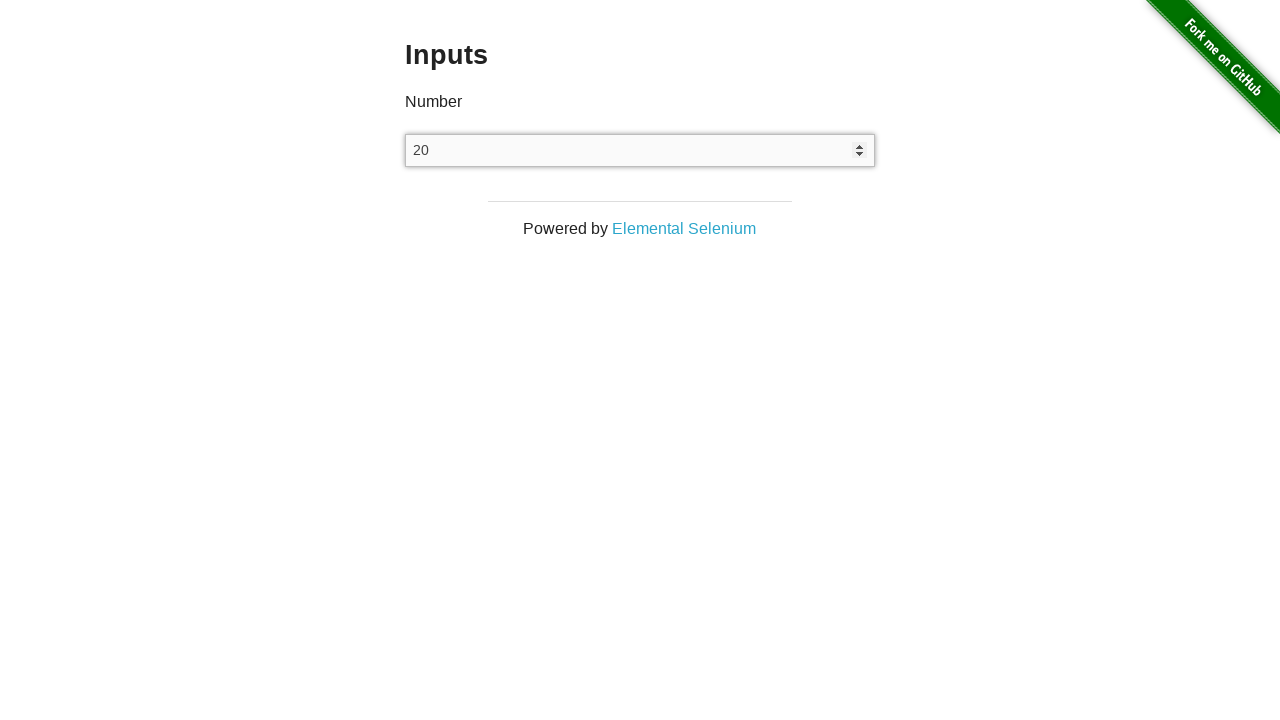

Pressed ArrowDown key to decrement value on input >> nth=0
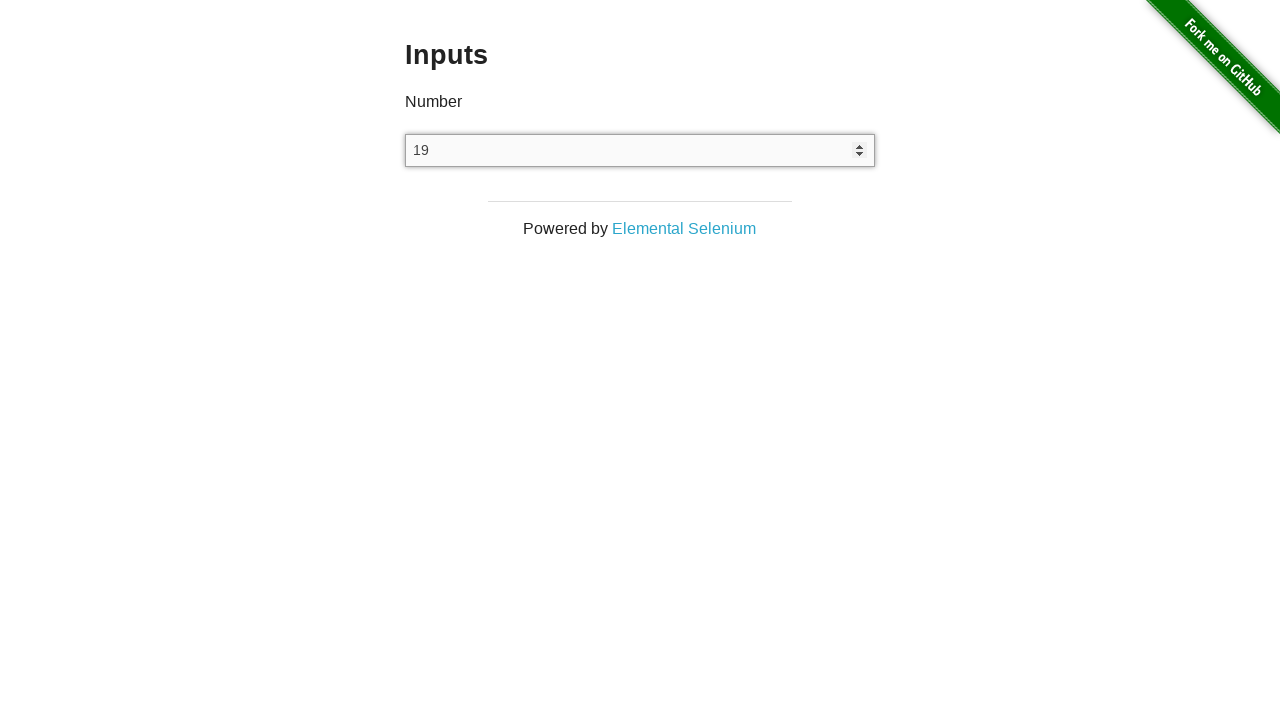

Verified input field decremented to '19'
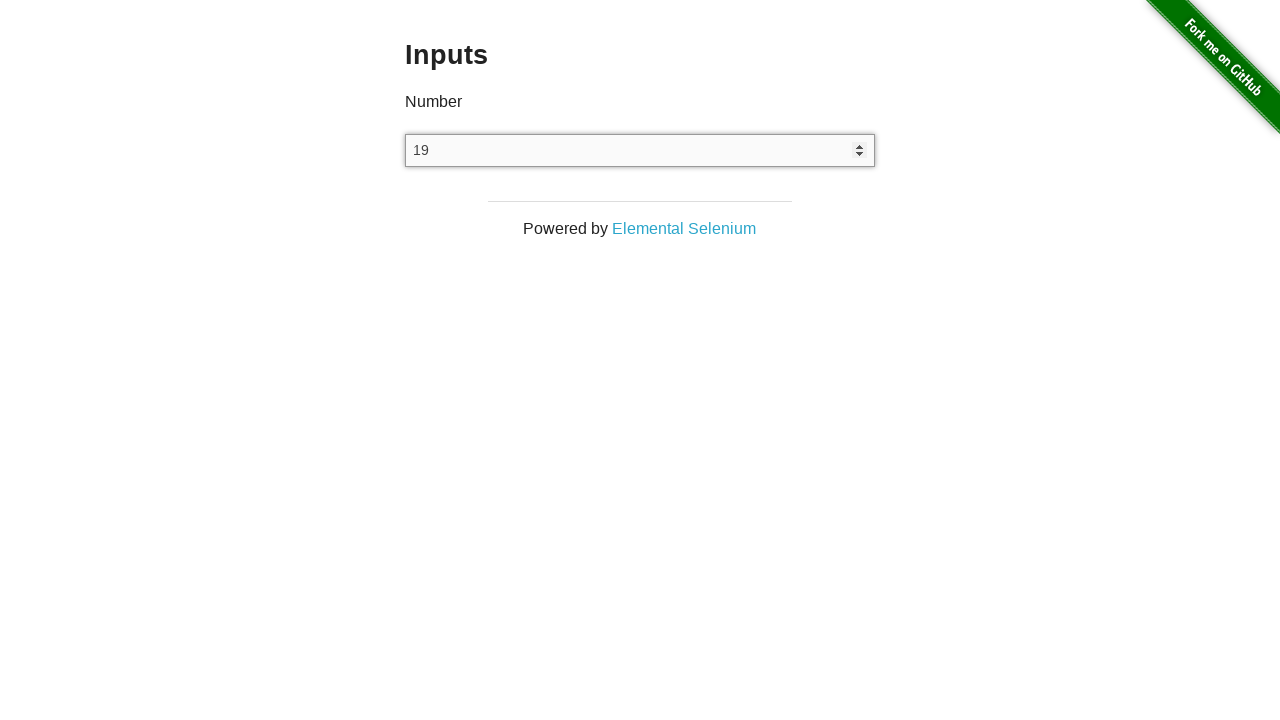

Pressed ArrowDown key again to further decrement value on input >> nth=0
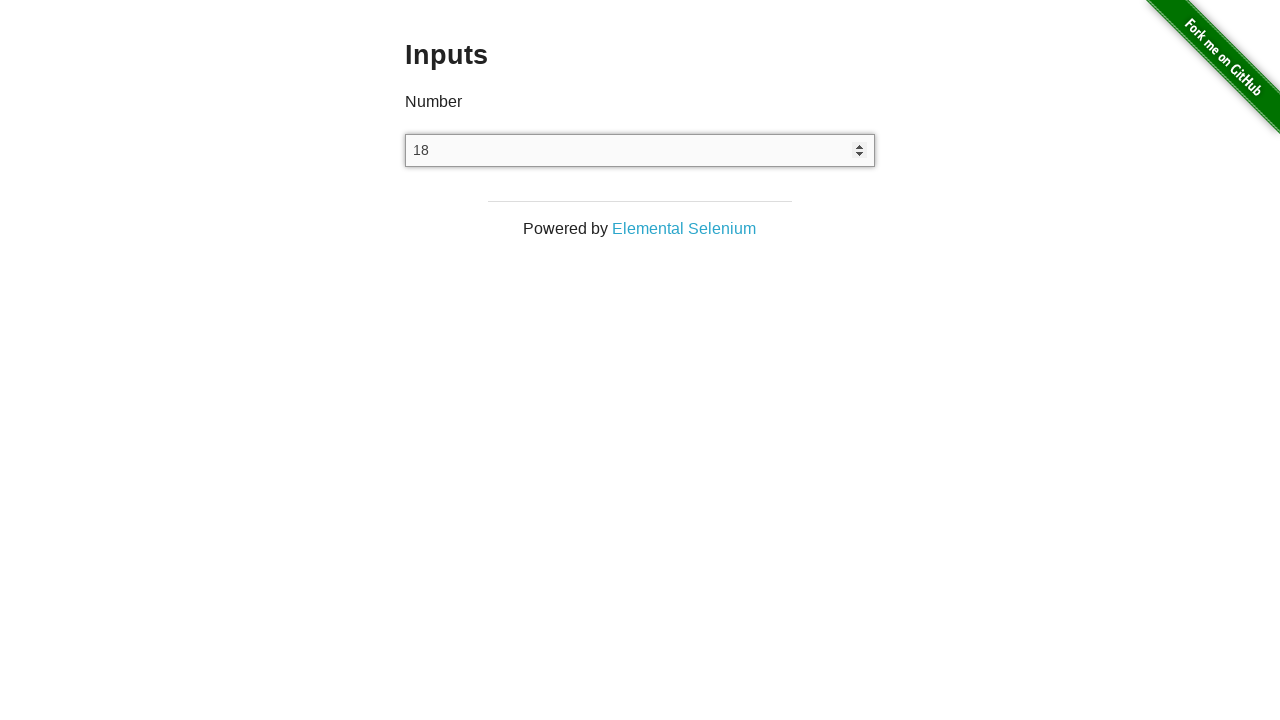

Verified input field decremented to '18'
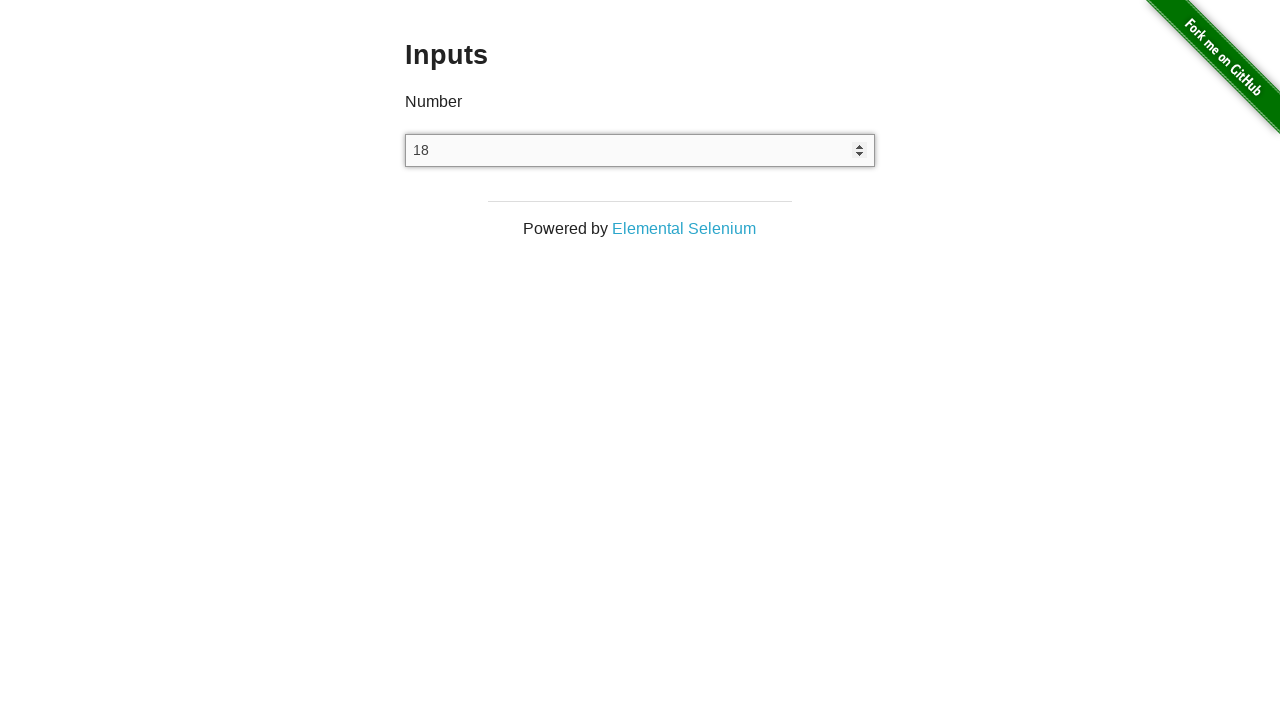

Cleared the input field on input >> nth=0
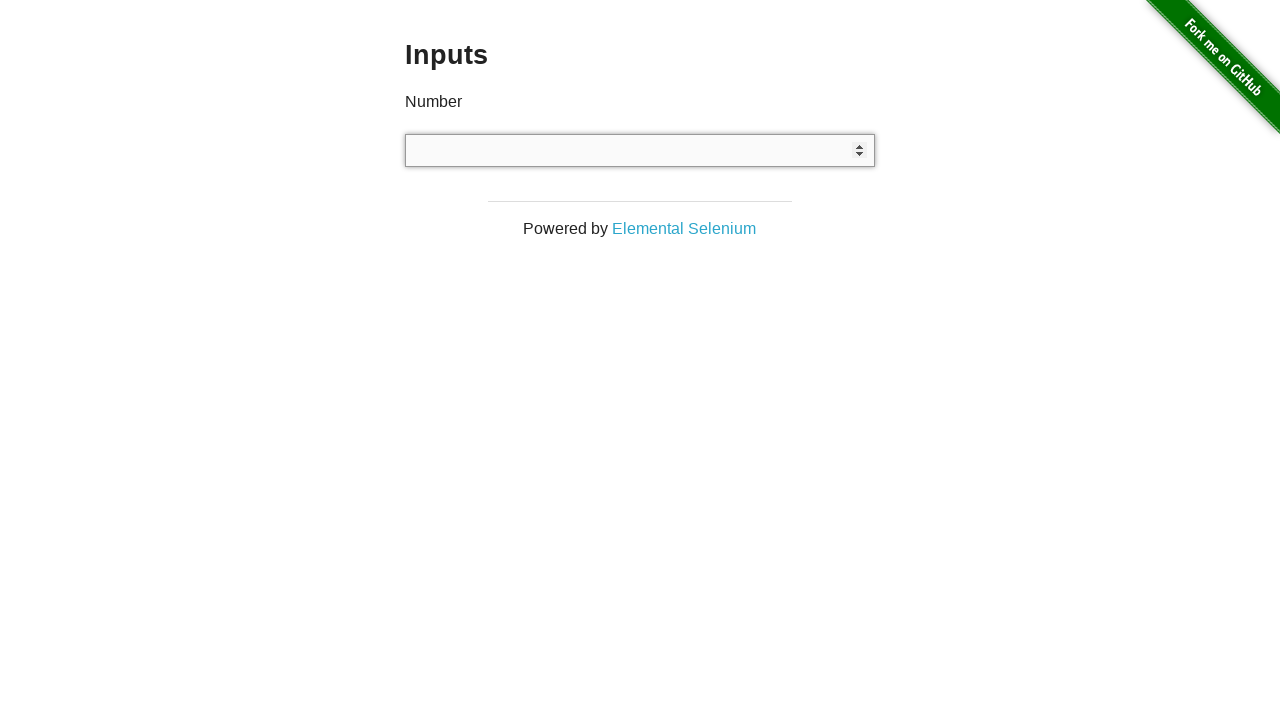

Verified input field is empty
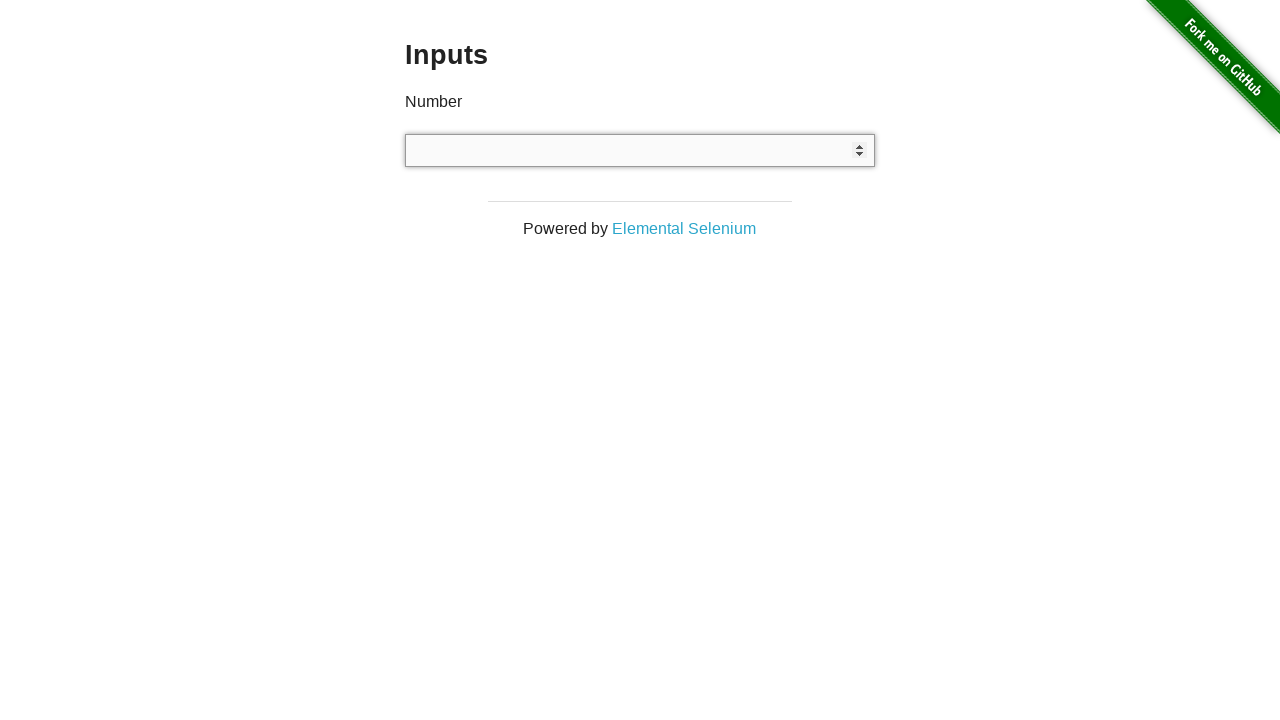

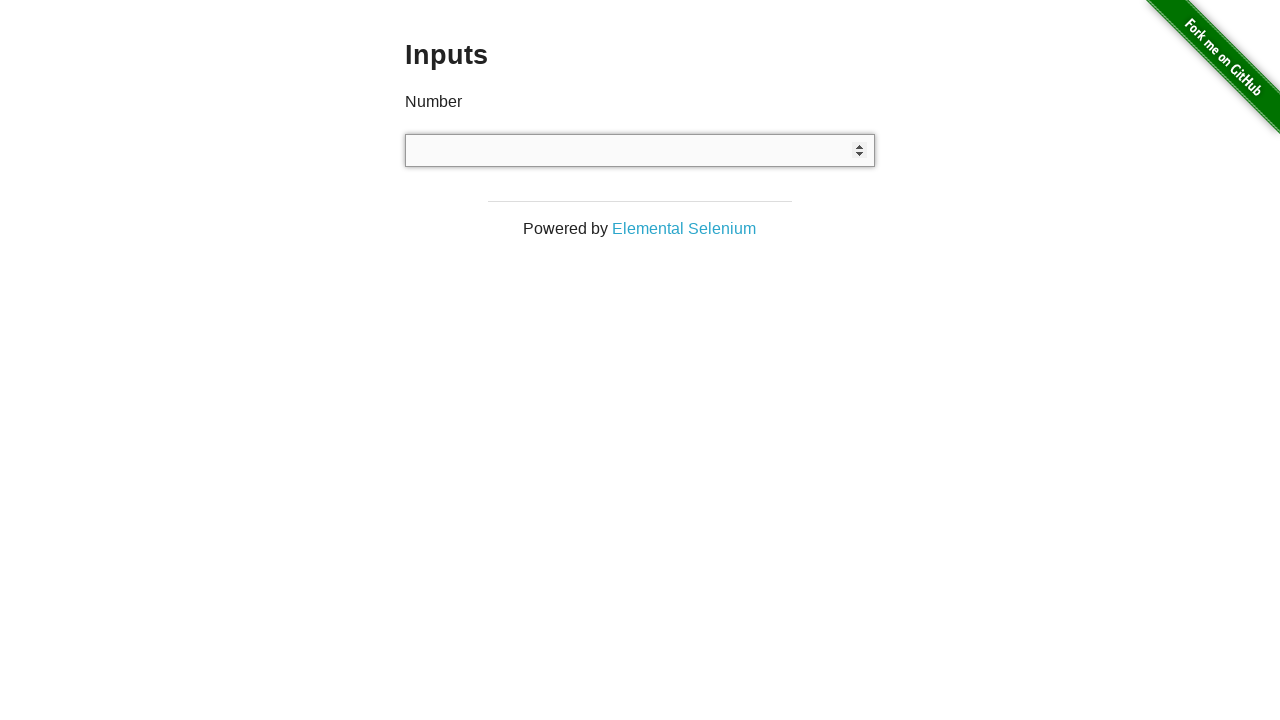